Tests that an image with alt text 'Dynamic Spaces' is visible on the page

Starting URL: https://www.w3schools.com/

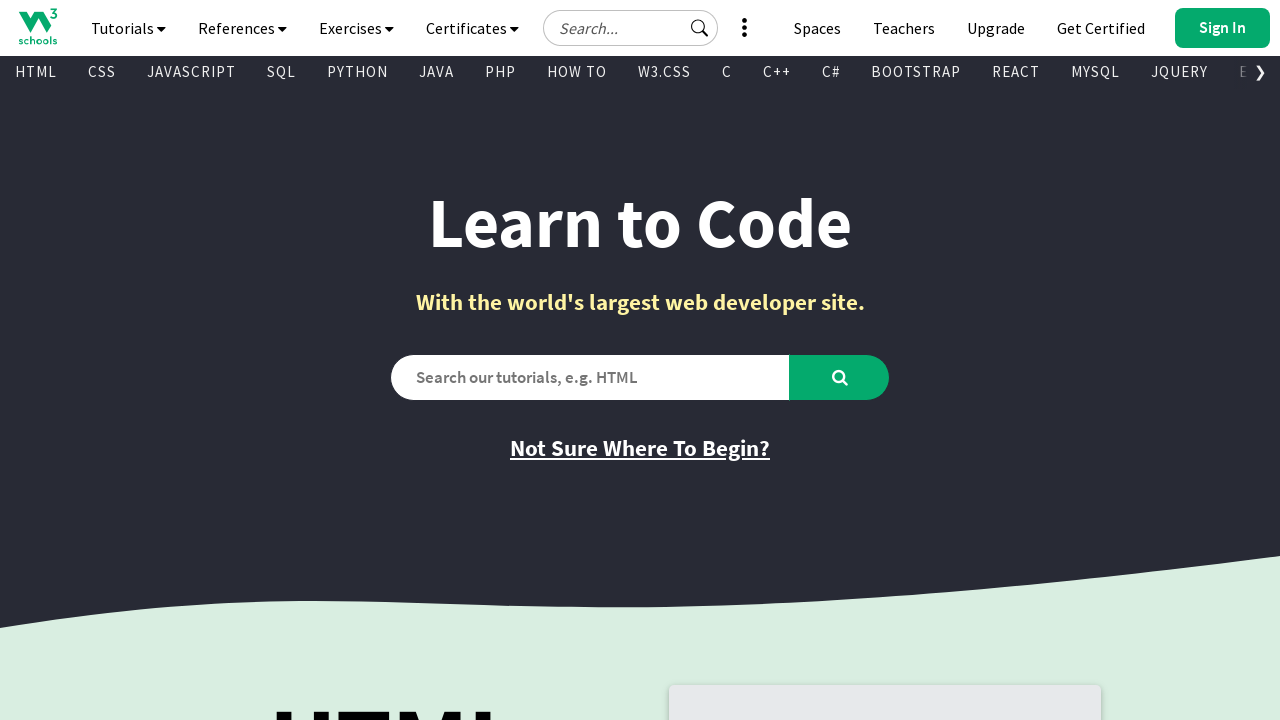

Navigated to https://www.w3schools.com/
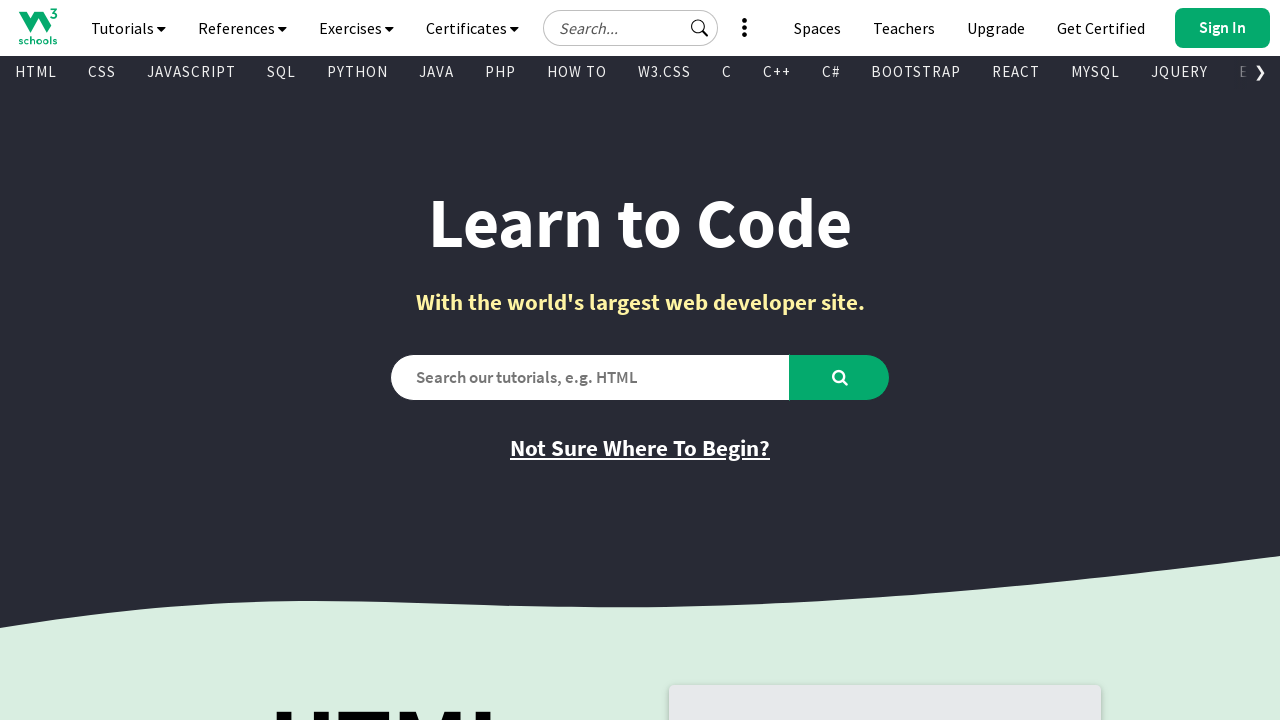

Image with alt text 'Dynamic Spaces' is now visible
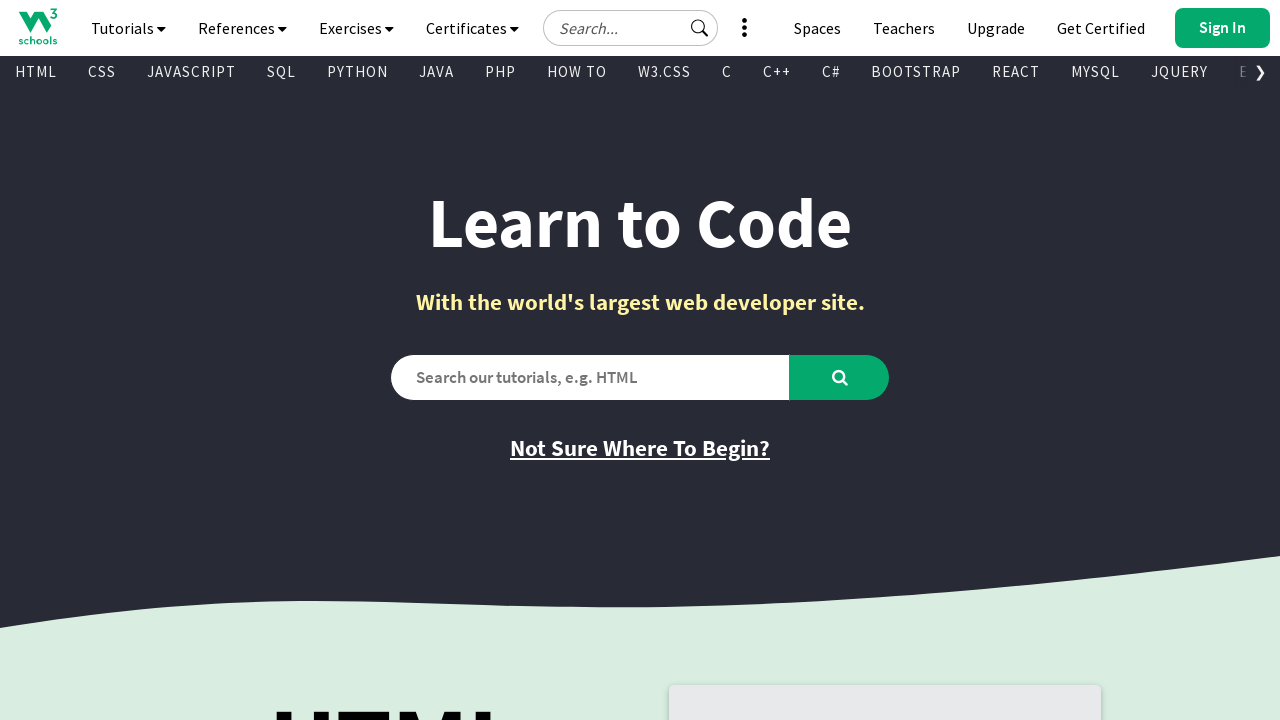

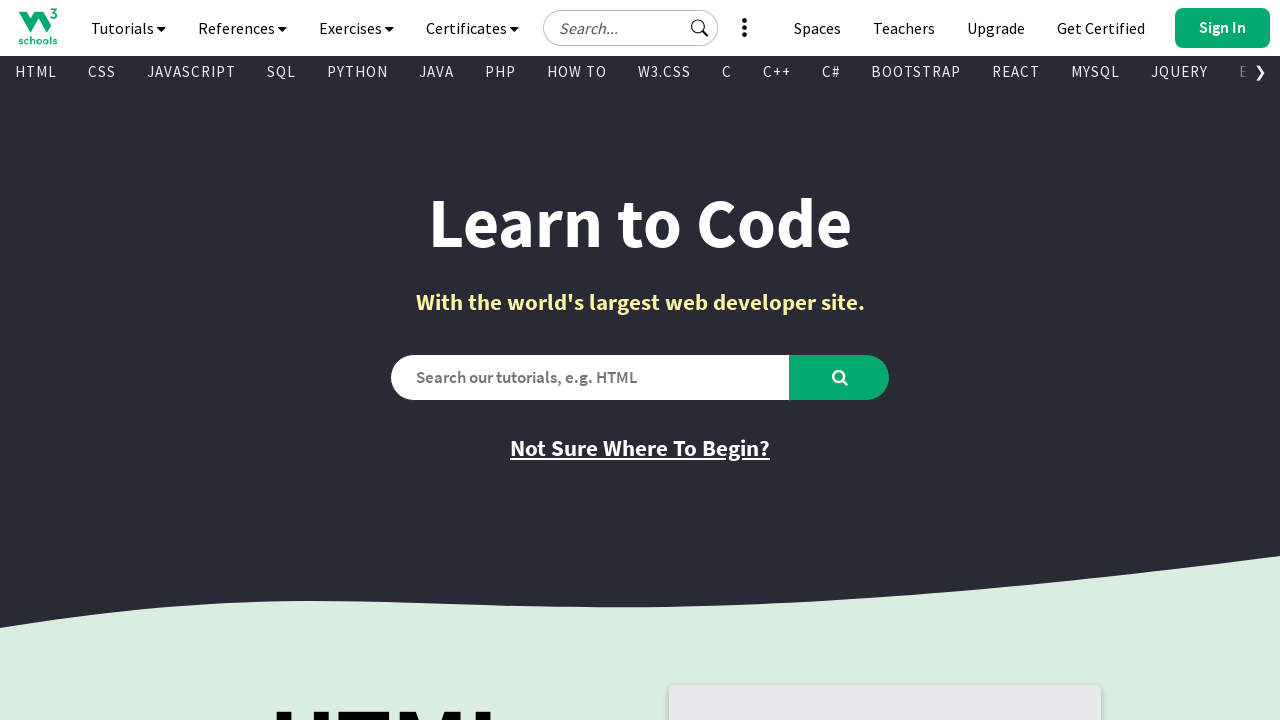